Tests that the Clear completed button displays correct text after completing an item

Starting URL: https://demo.playwright.dev/todomvc

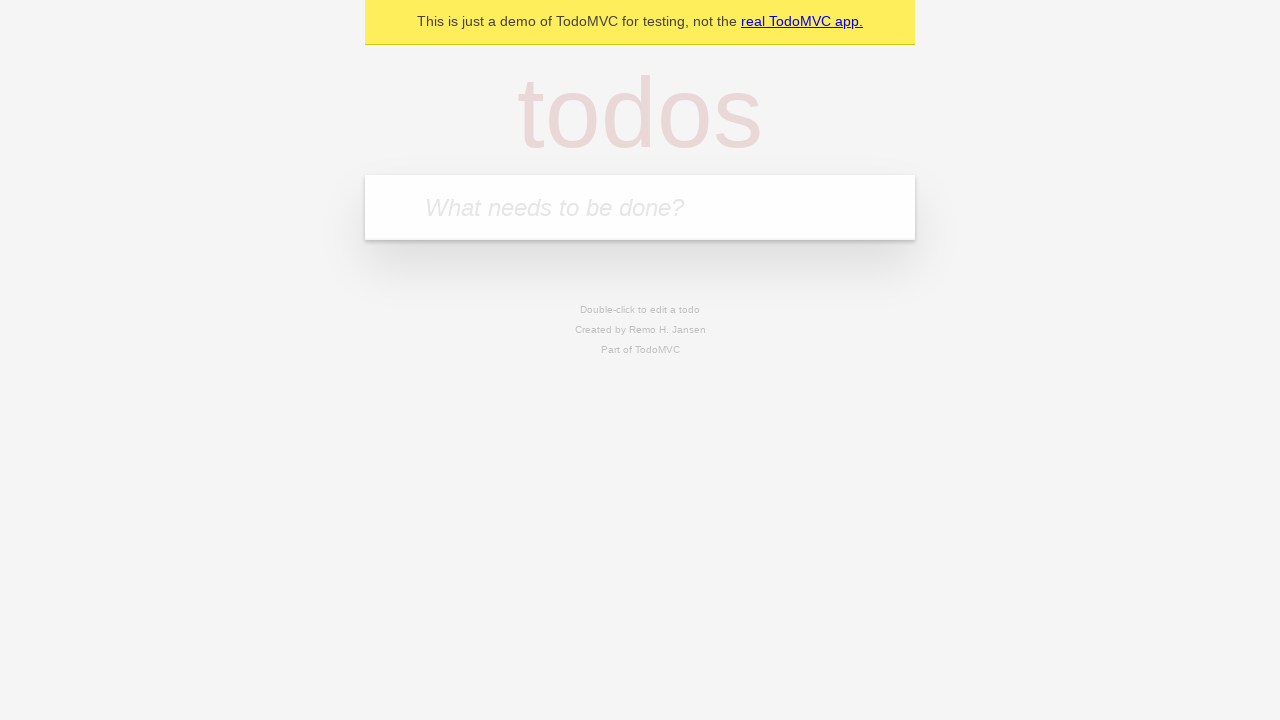

Located the 'What needs to be done?' input field
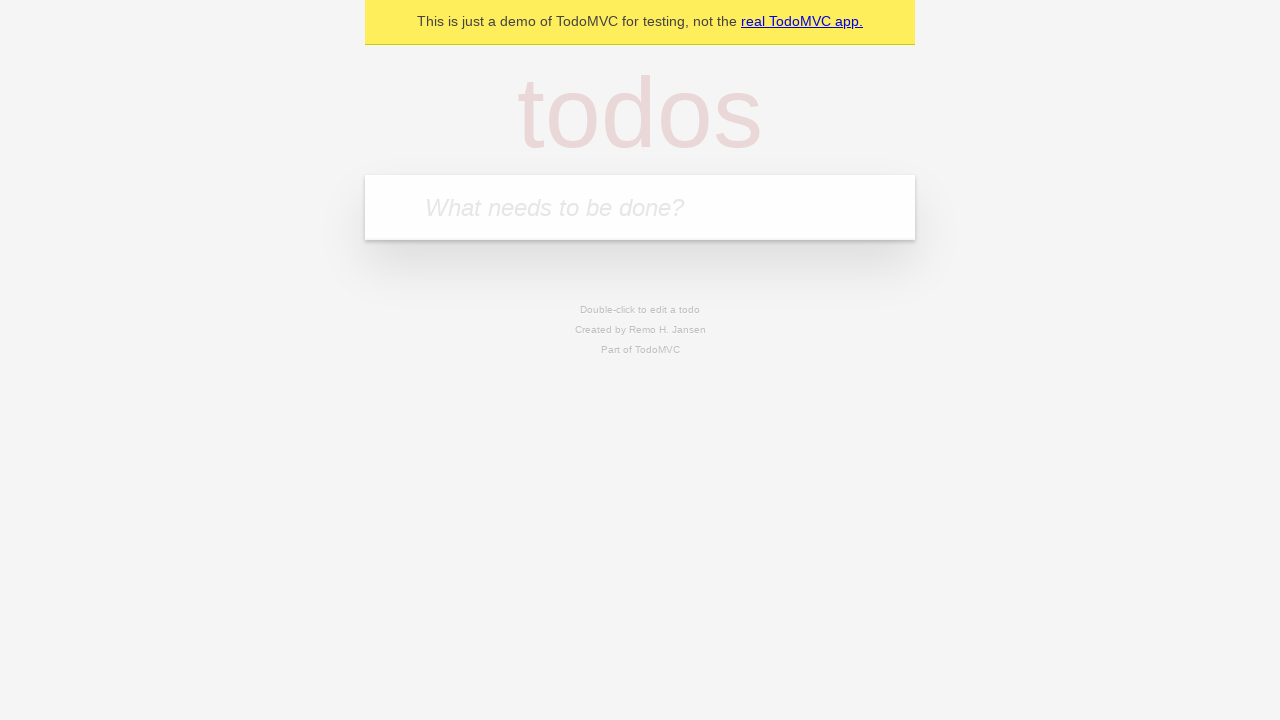

Filled todo input with 'buy some cheese' on internal:attr=[placeholder="What needs to be done?"i]
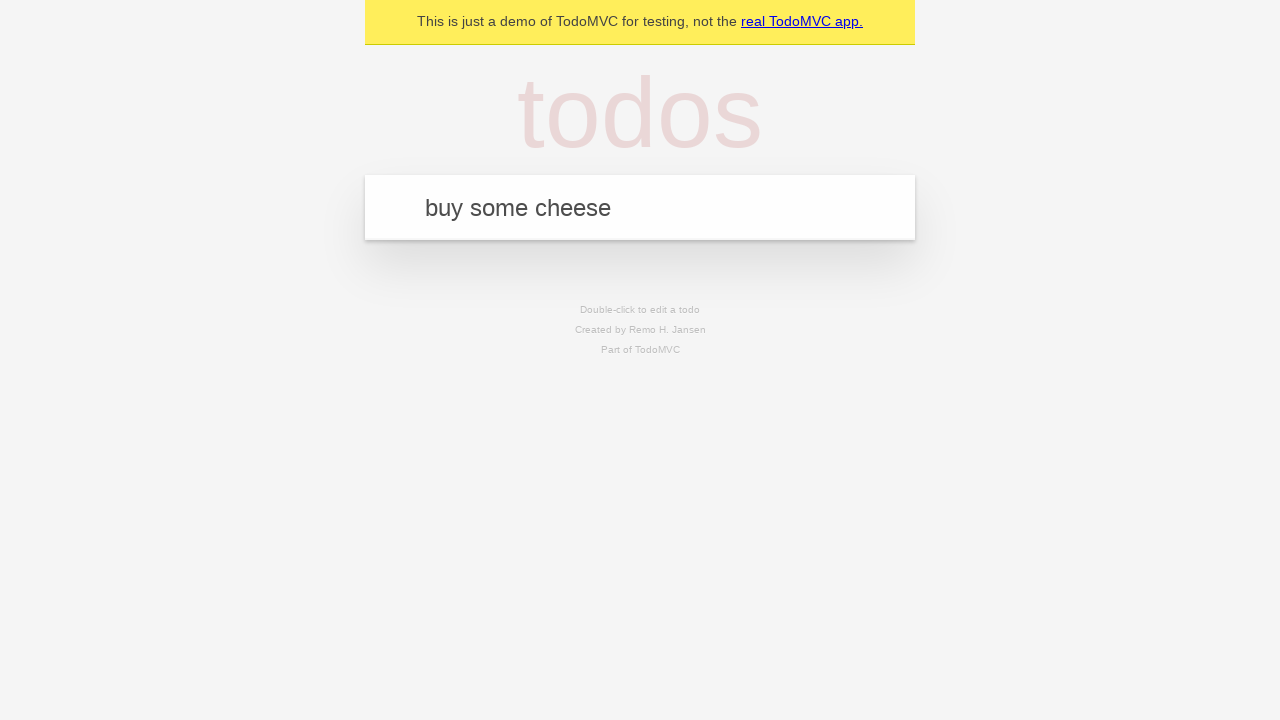

Pressed Enter to add 'buy some cheese' to todo list on internal:attr=[placeholder="What needs to be done?"i]
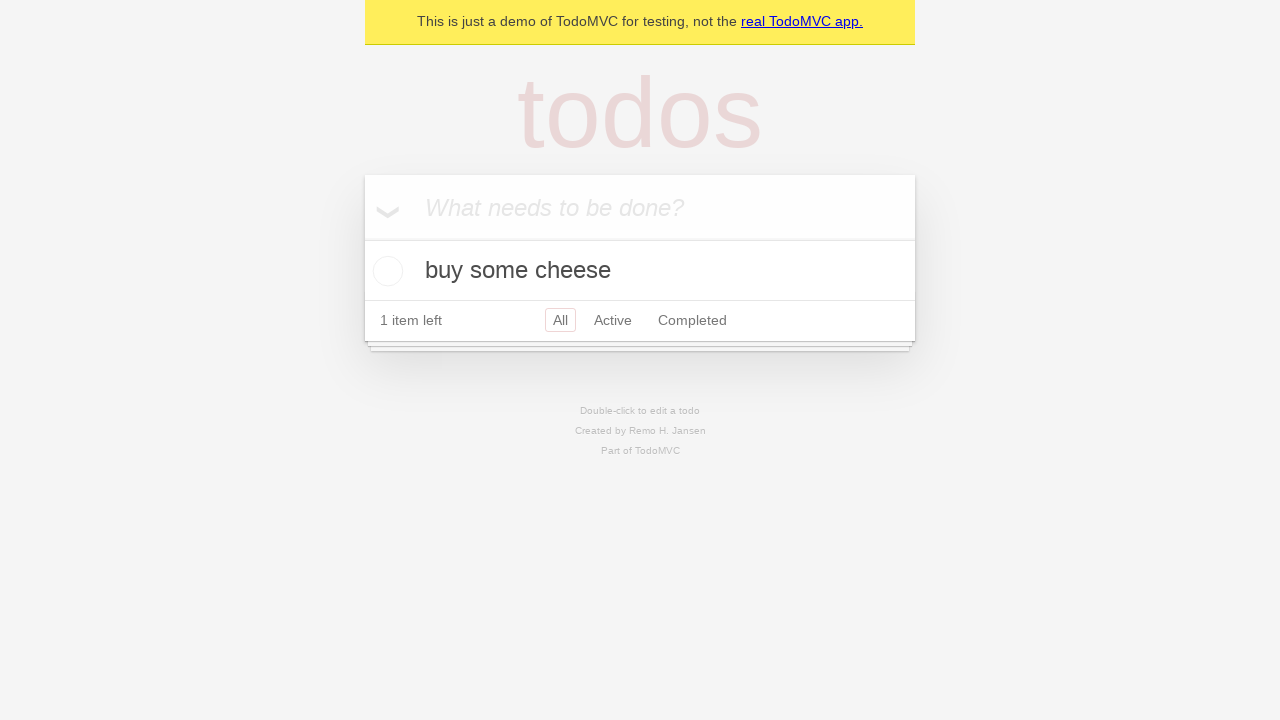

Filled todo input with 'feed the cat' on internal:attr=[placeholder="What needs to be done?"i]
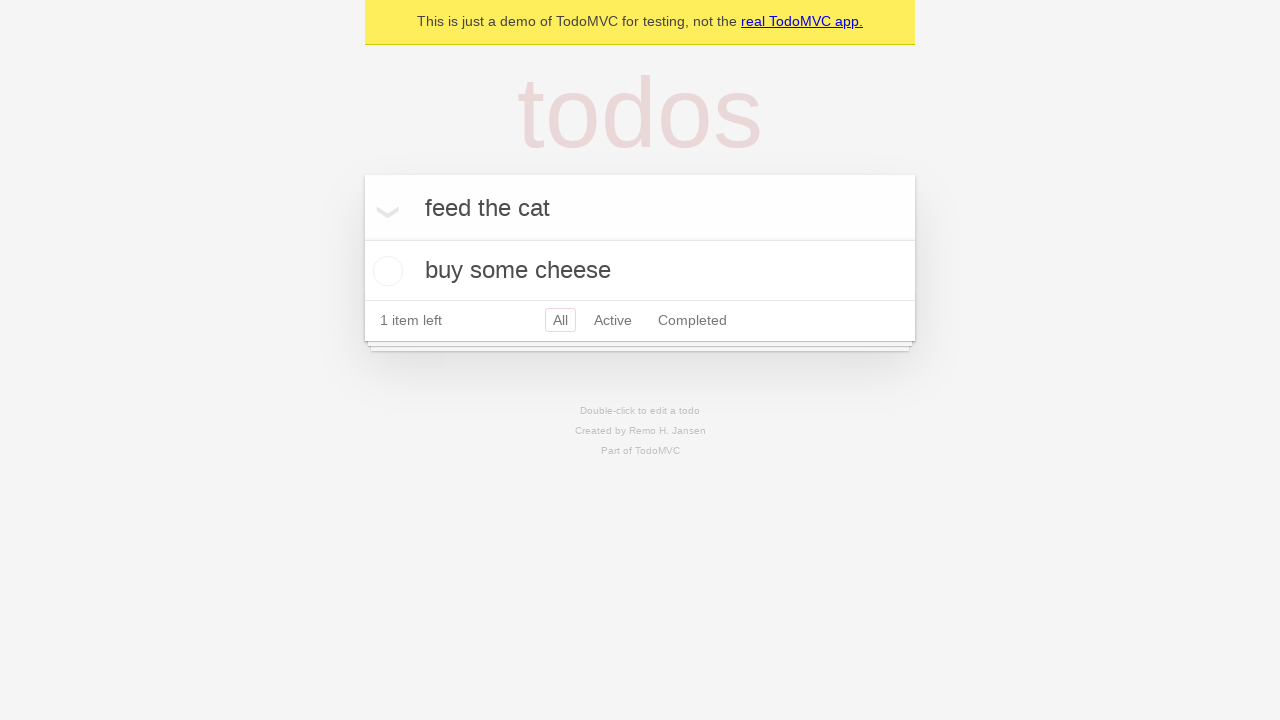

Pressed Enter to add 'feed the cat' to todo list on internal:attr=[placeholder="What needs to be done?"i]
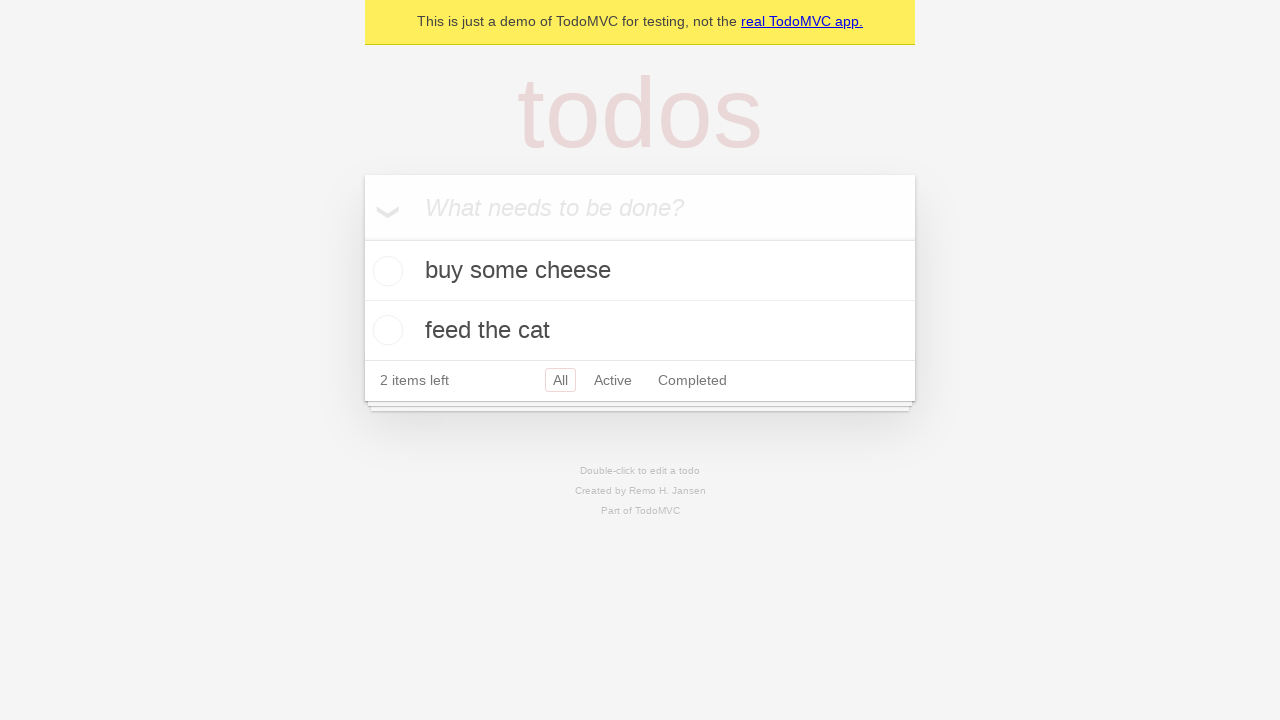

Filled todo input with 'book a doctors appointment' on internal:attr=[placeholder="What needs to be done?"i]
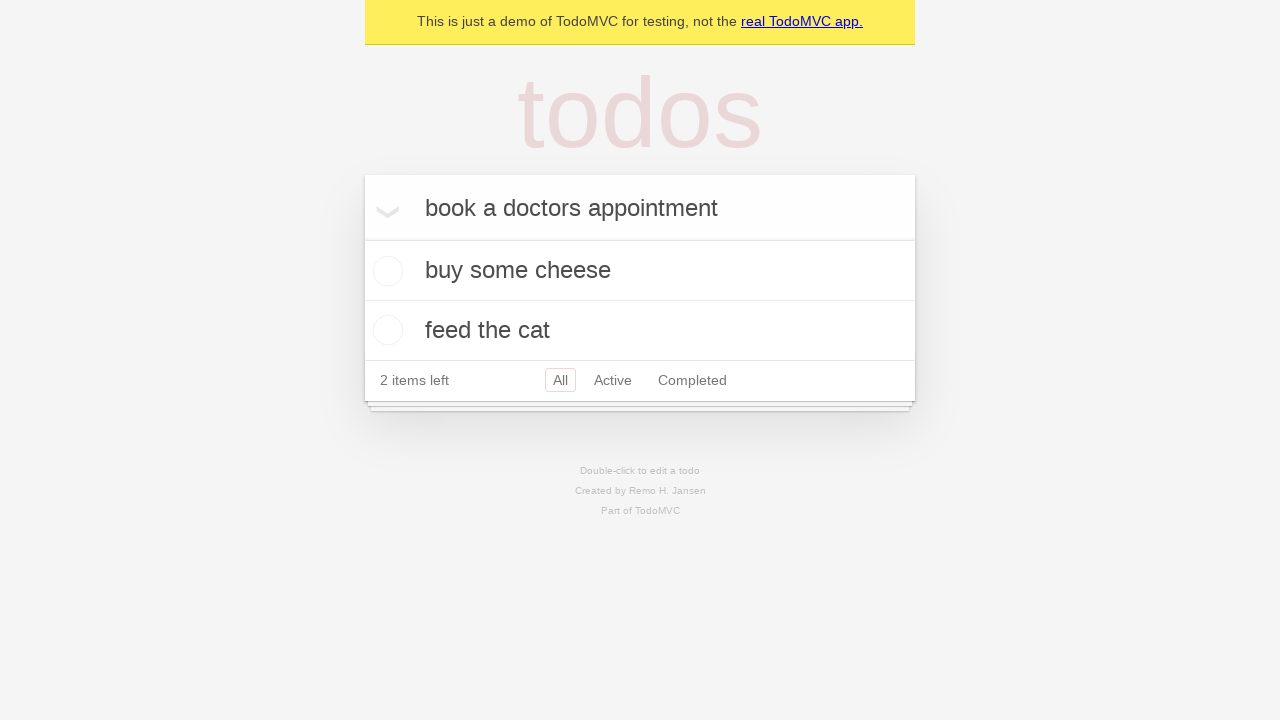

Pressed Enter to add 'book a doctors appointment' to todo list on internal:attr=[placeholder="What needs to be done?"i]
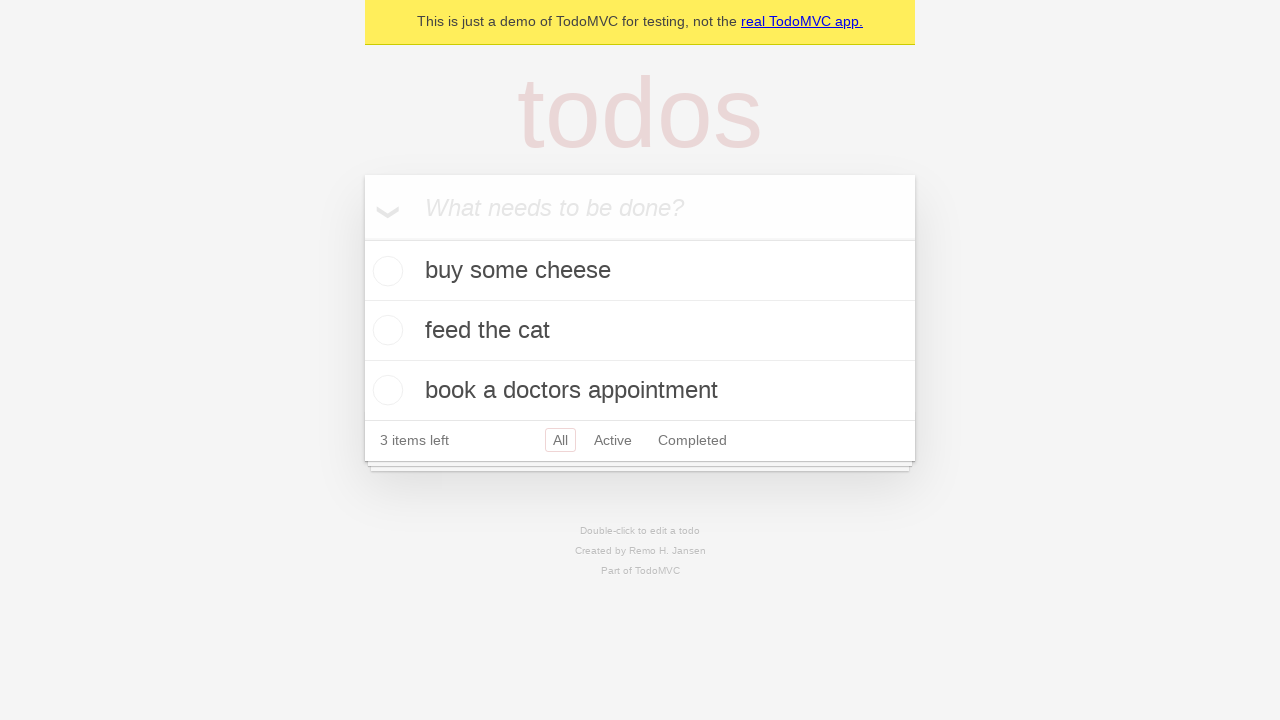

Checked the first todo item as completed at (385, 271) on .todo-list li .toggle >> nth=0
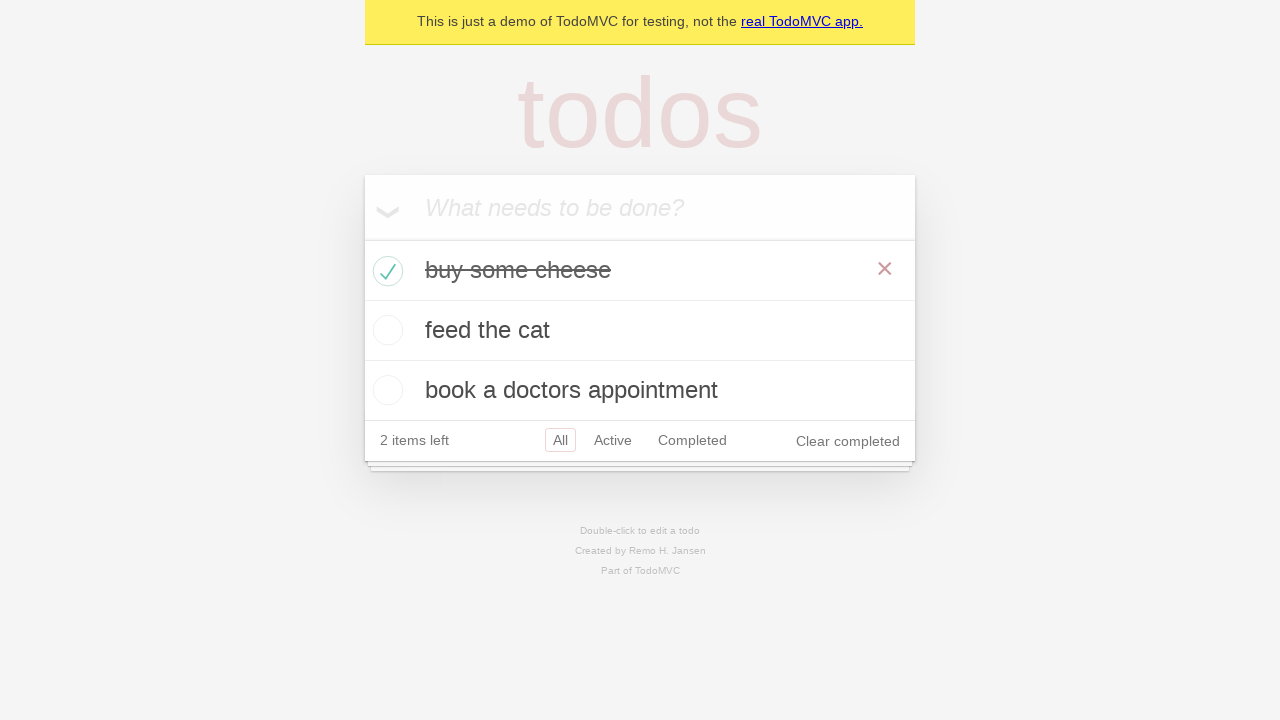

Clear completed button appeared after marking item as done
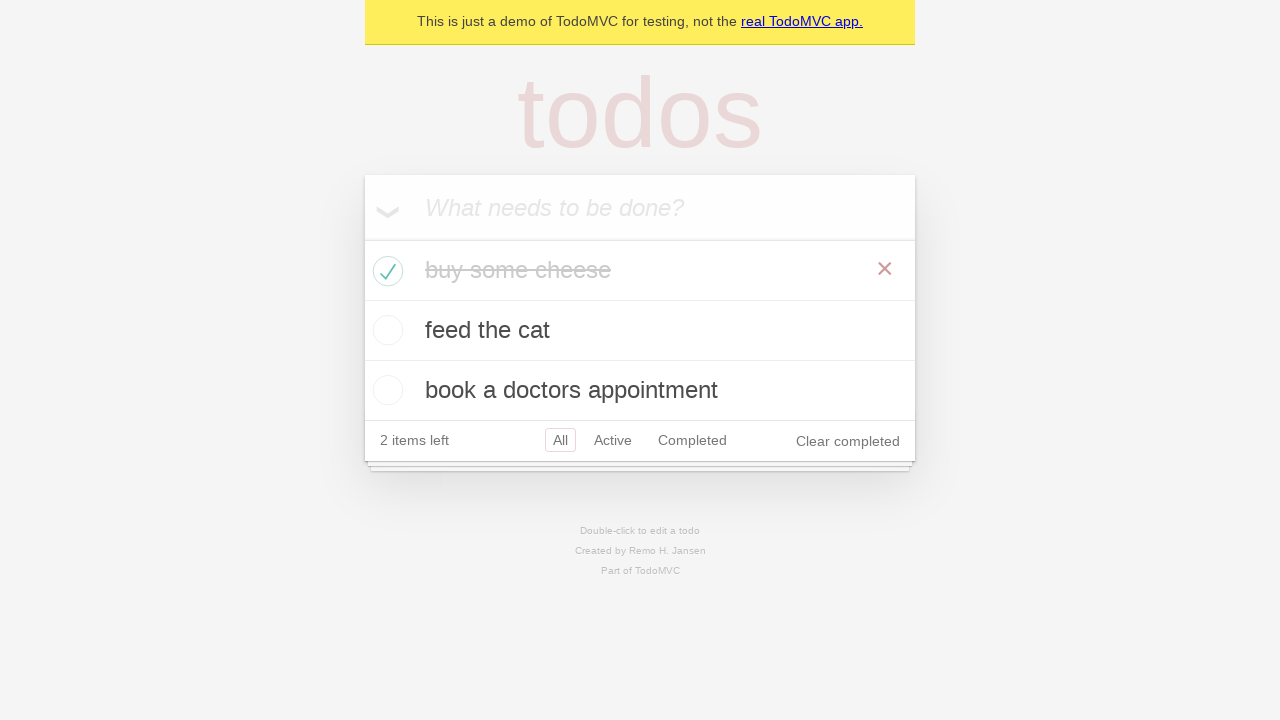

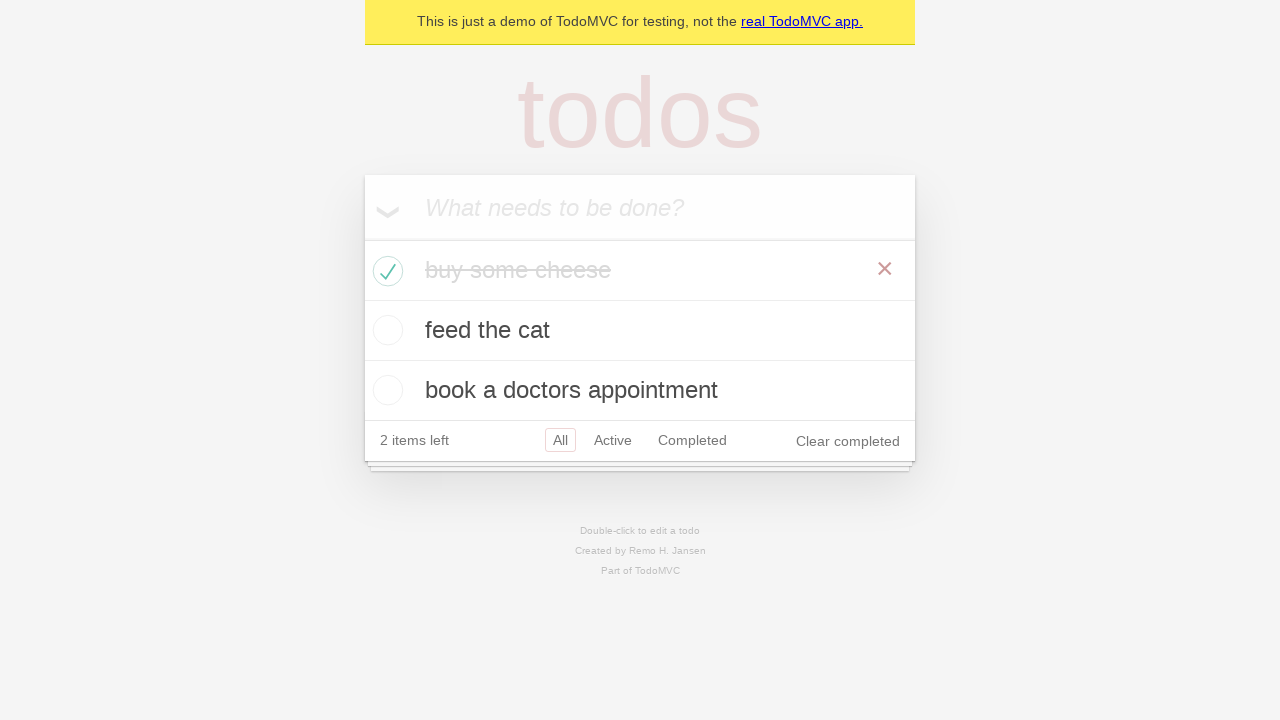